Tests keyboard input functionality by sending various key presses to an input field

Starting URL: http://the-internet.herokuapp.com/key_presses

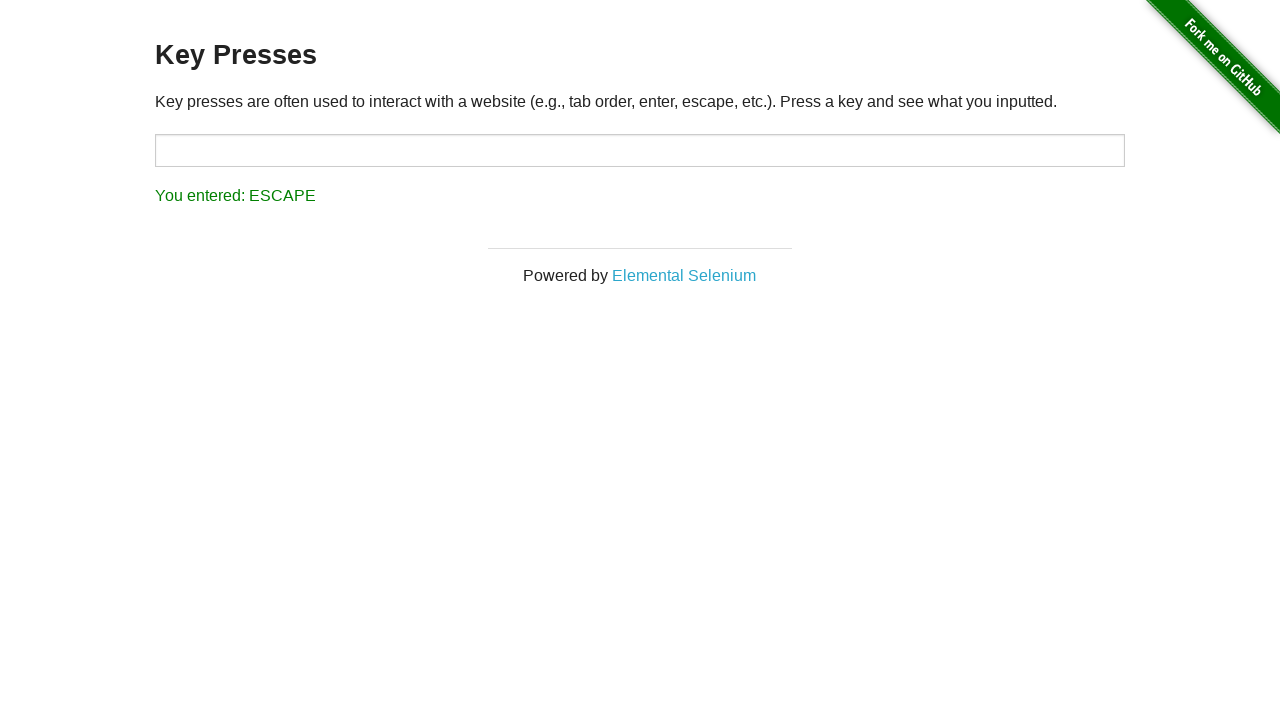

Located target input field
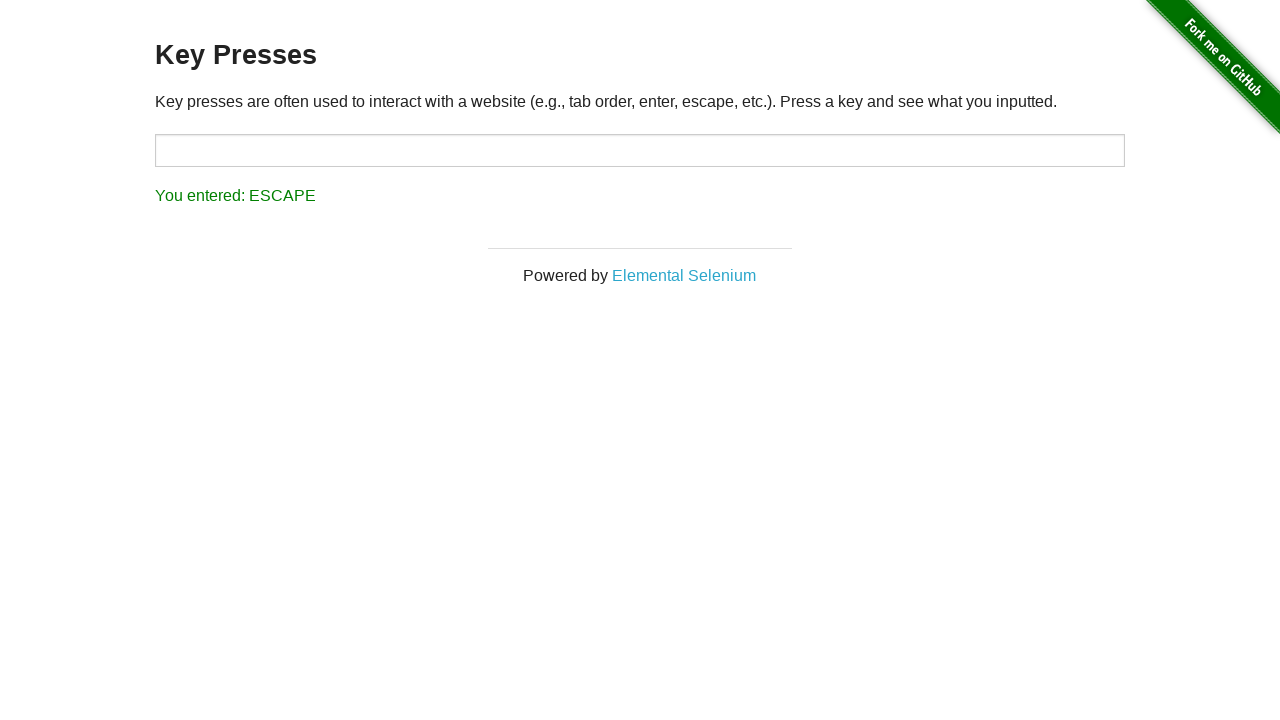

Pressed ArrowDown key on #target
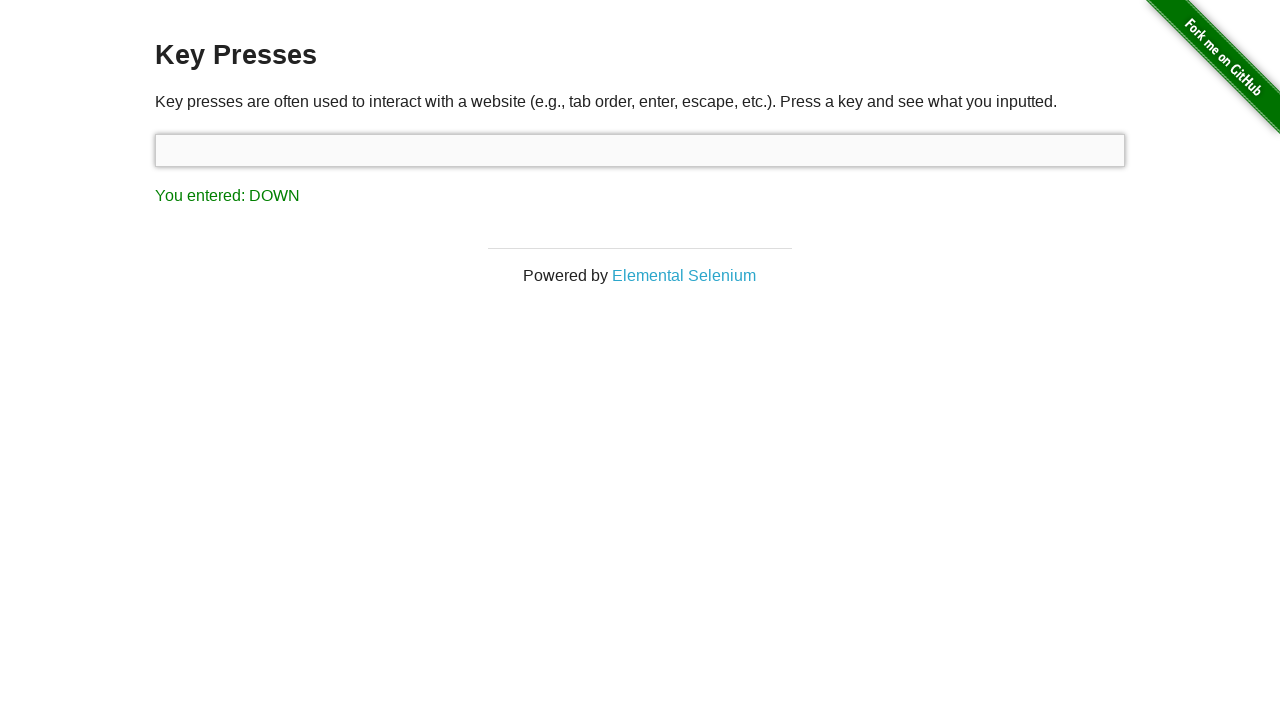

Pressed Home key on #target
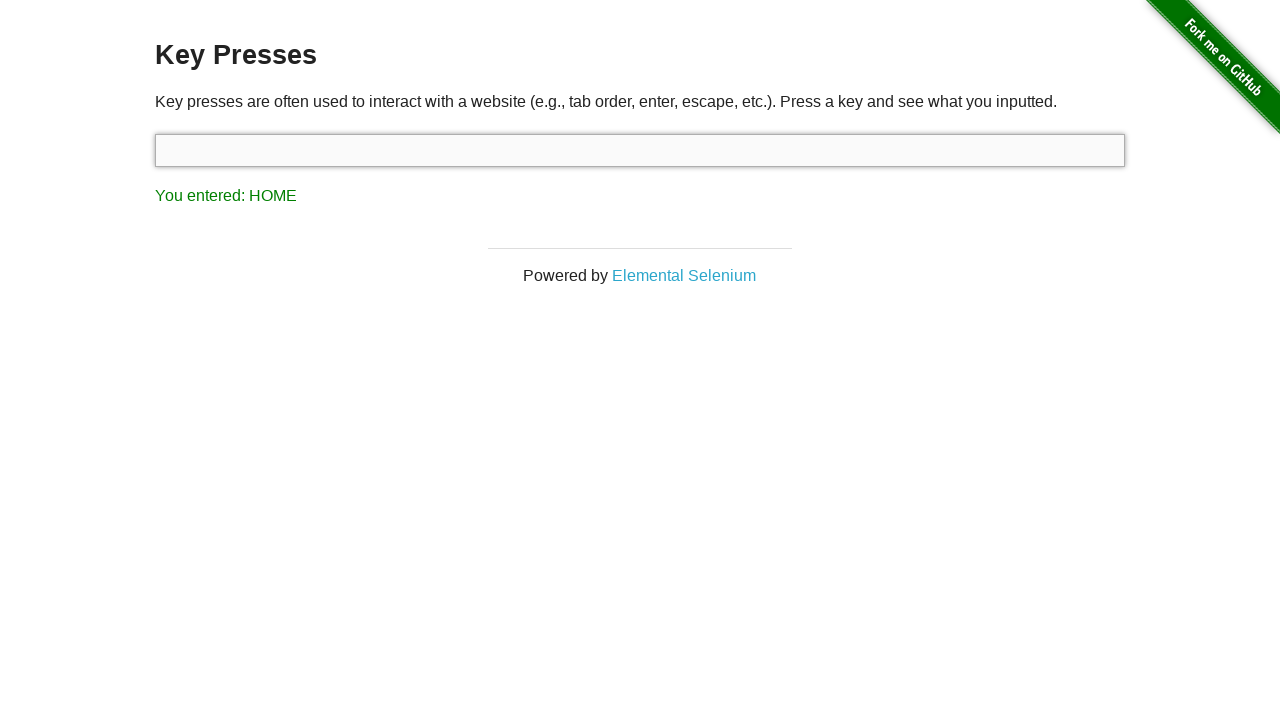

Pressed End key on #target
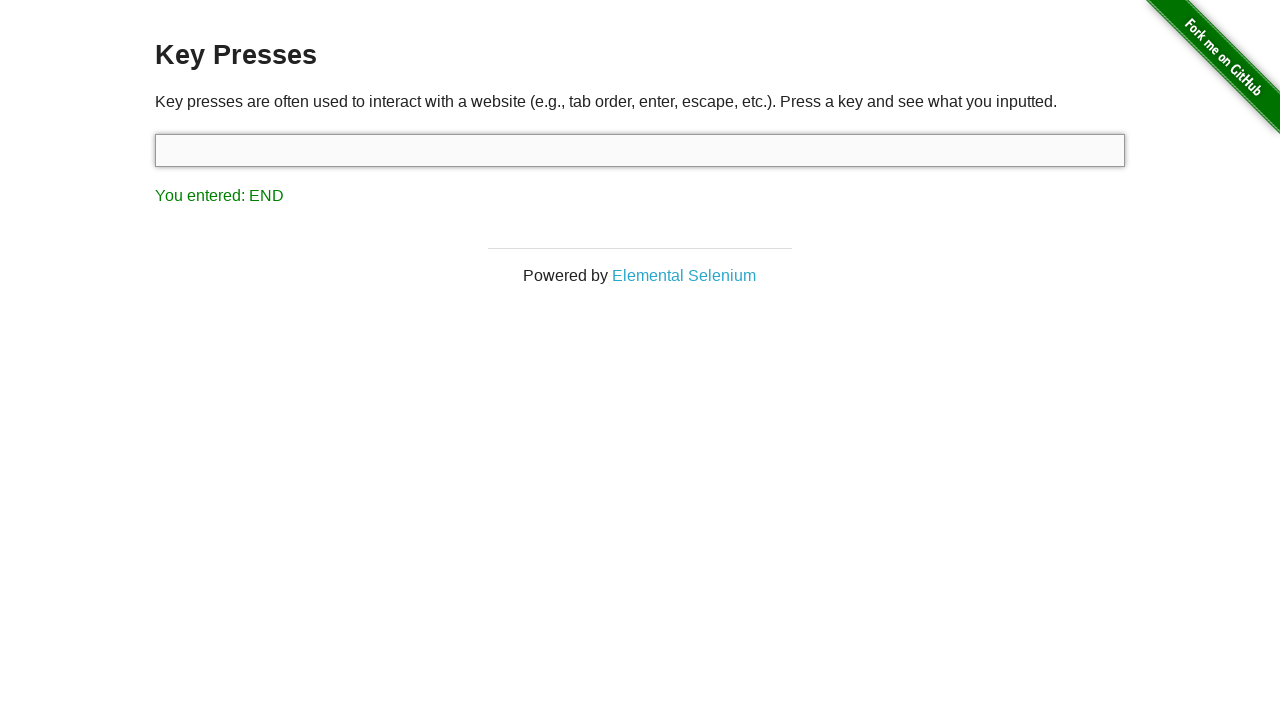

Pressed Enter key on #target
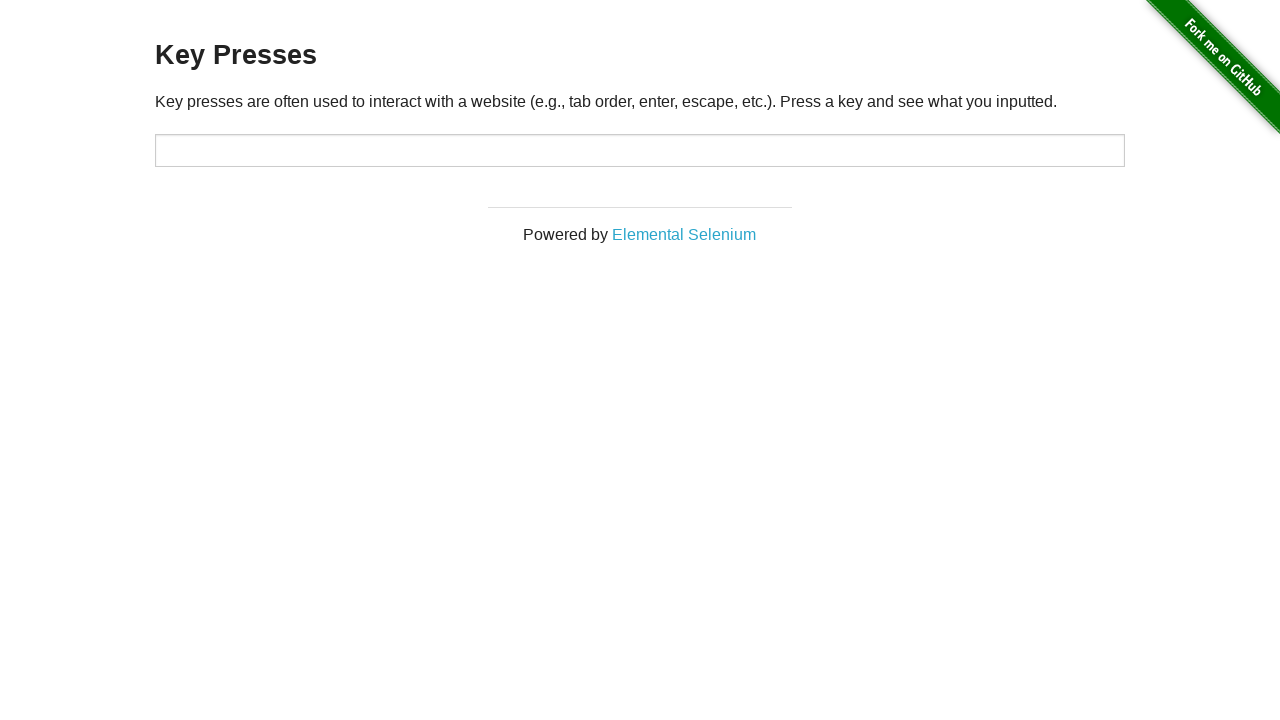

Typed character 'A' on #target
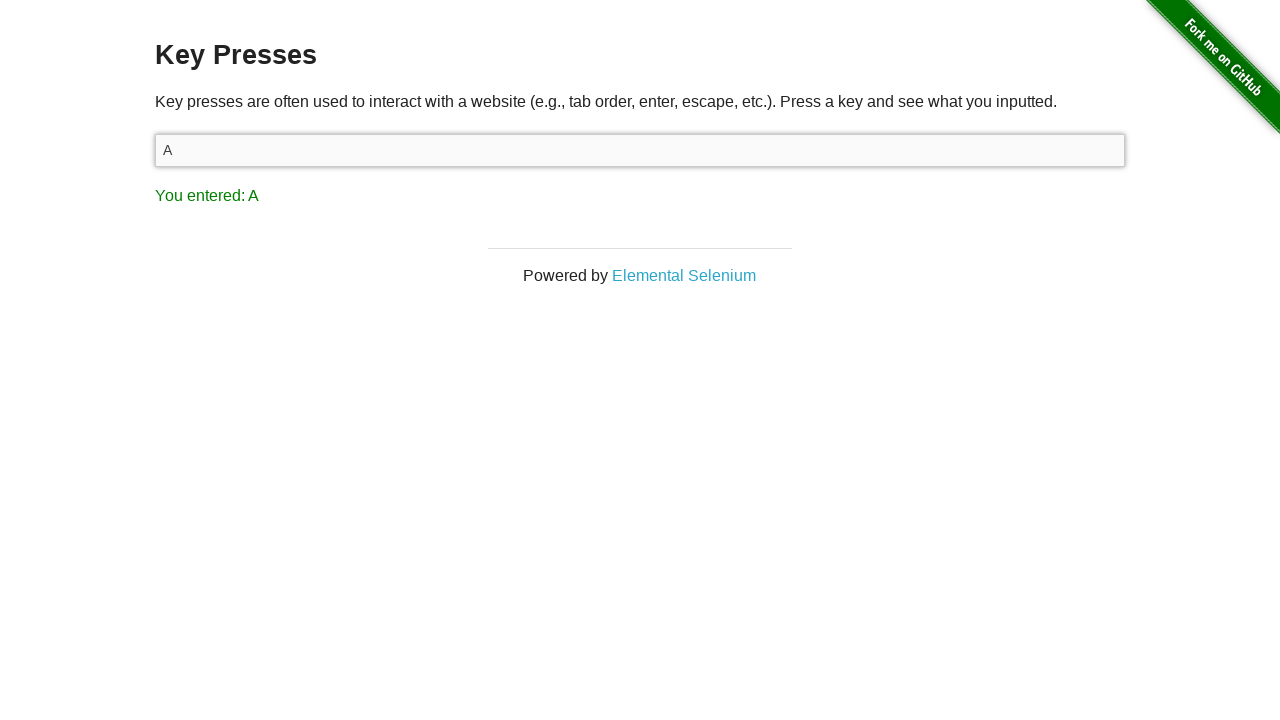

Typed character 'u' on #target
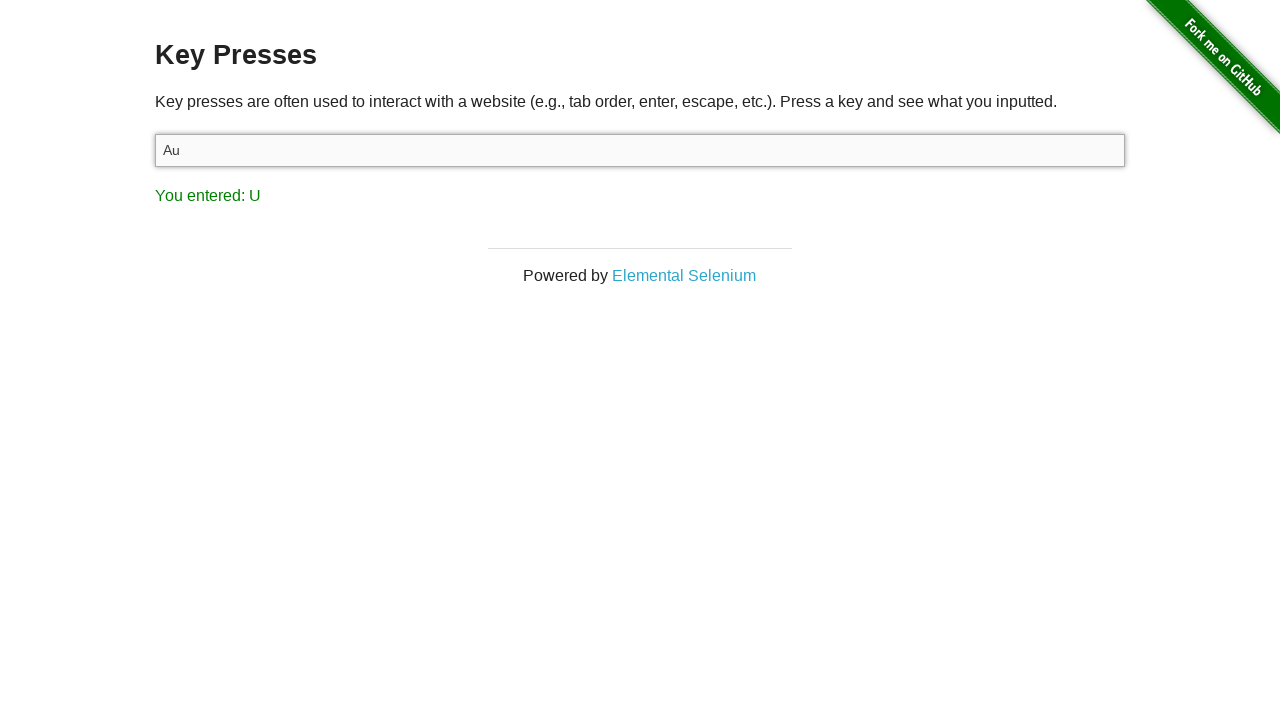

Typed character 'I' on #target
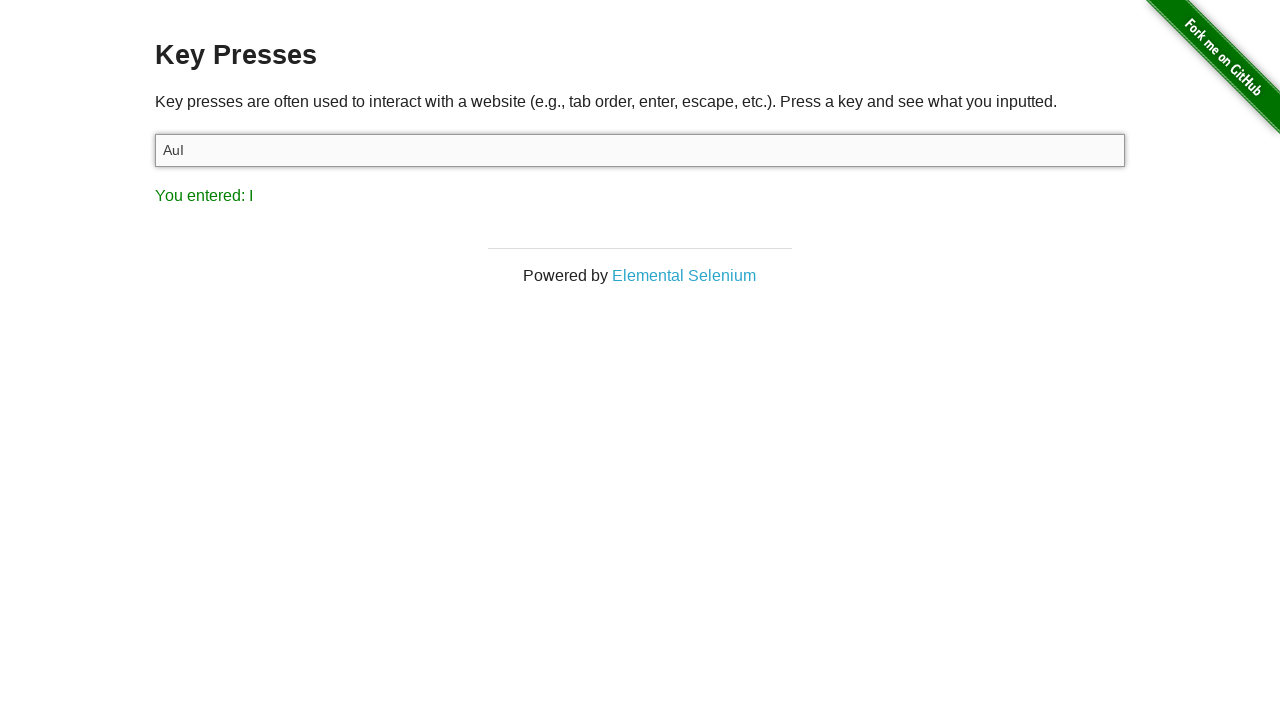

Typed character 'O' on #target
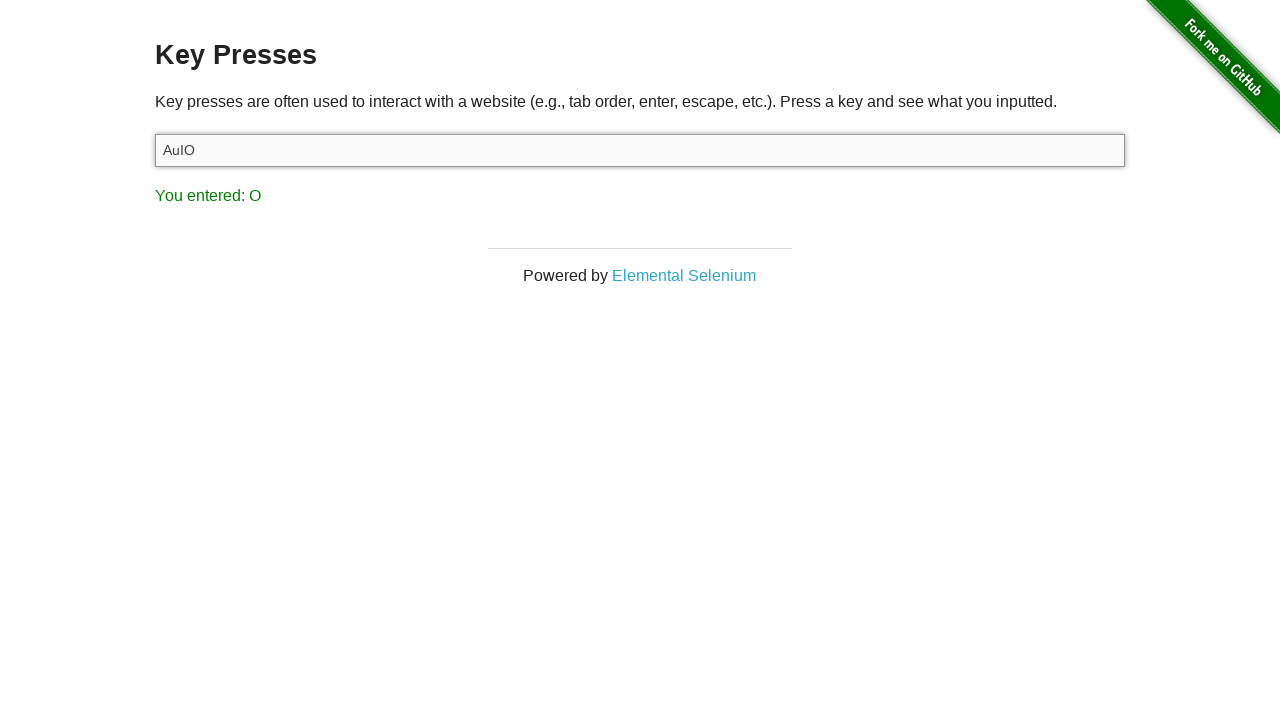

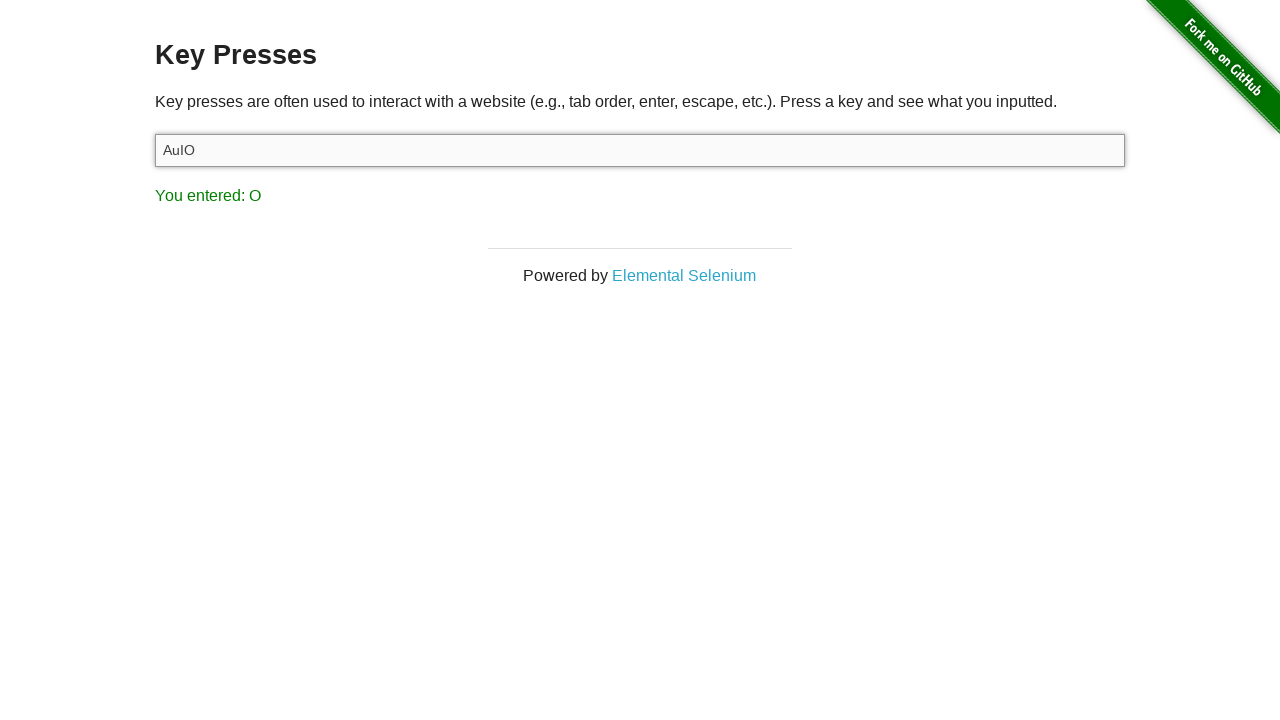